Tests double-click functionality on W3Schools demo page by entering text in a field, double-clicking a button to copy the text, and verifying it appears in another field

Starting URL: https://www.w3schools.com/tags/tryit.asp?filename=tryhtml5_ev_ondblclick3

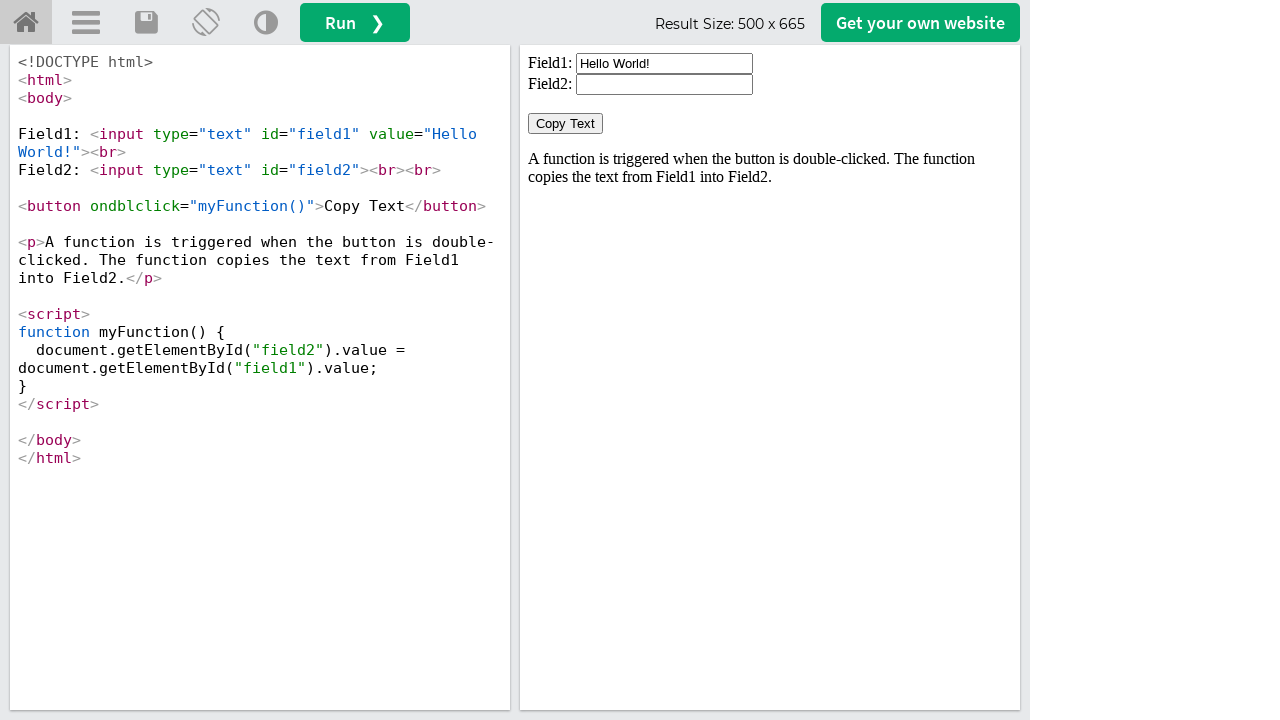

Located iframe containing demo content
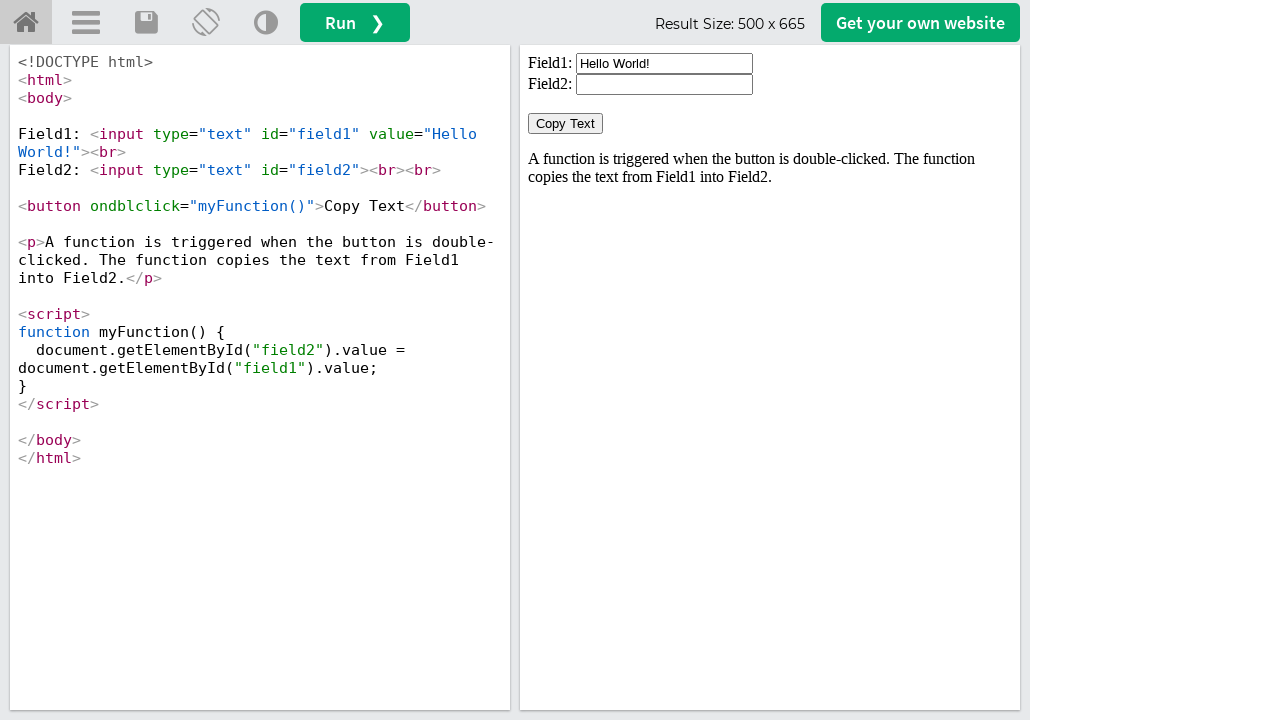

Cleared text field 1 on iframe[id='iframeResult'] >> internal:control=enter-frame >> xpath=//input[@id='
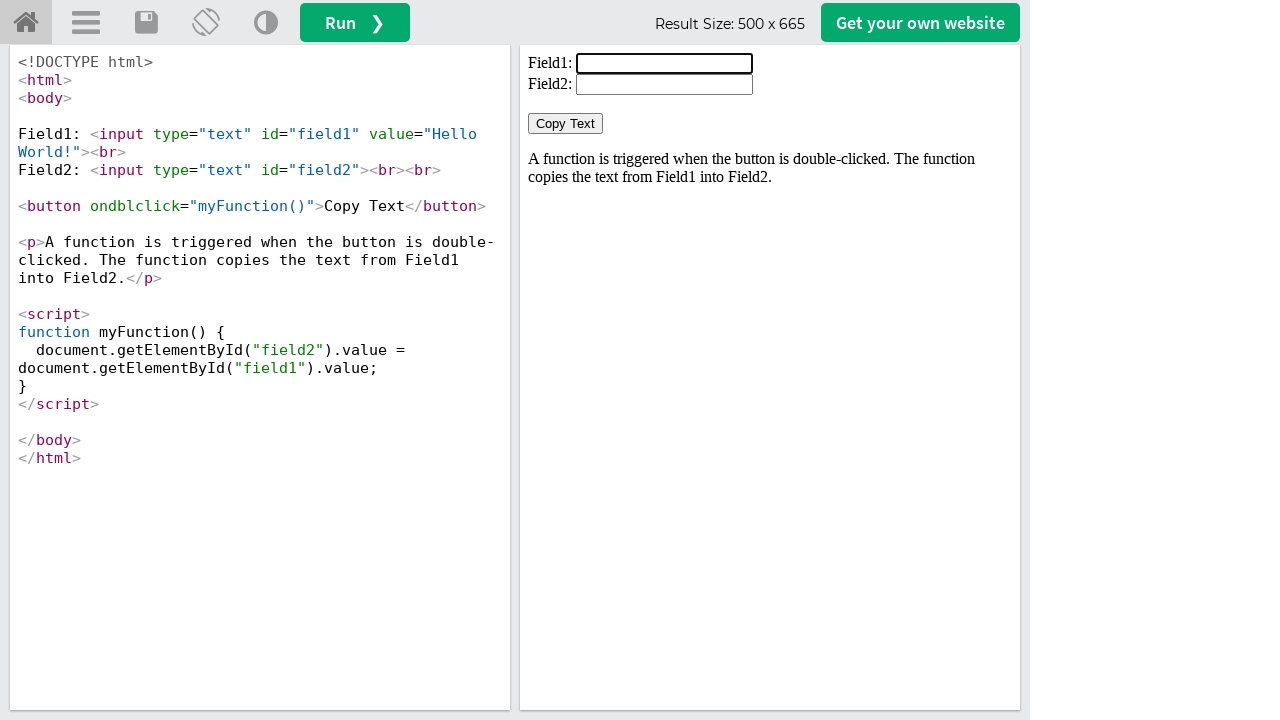

Filled text field 1 with 'Selenium' on iframe[id='iframeResult'] >> internal:control=enter-frame >> xpath=//input[@id='
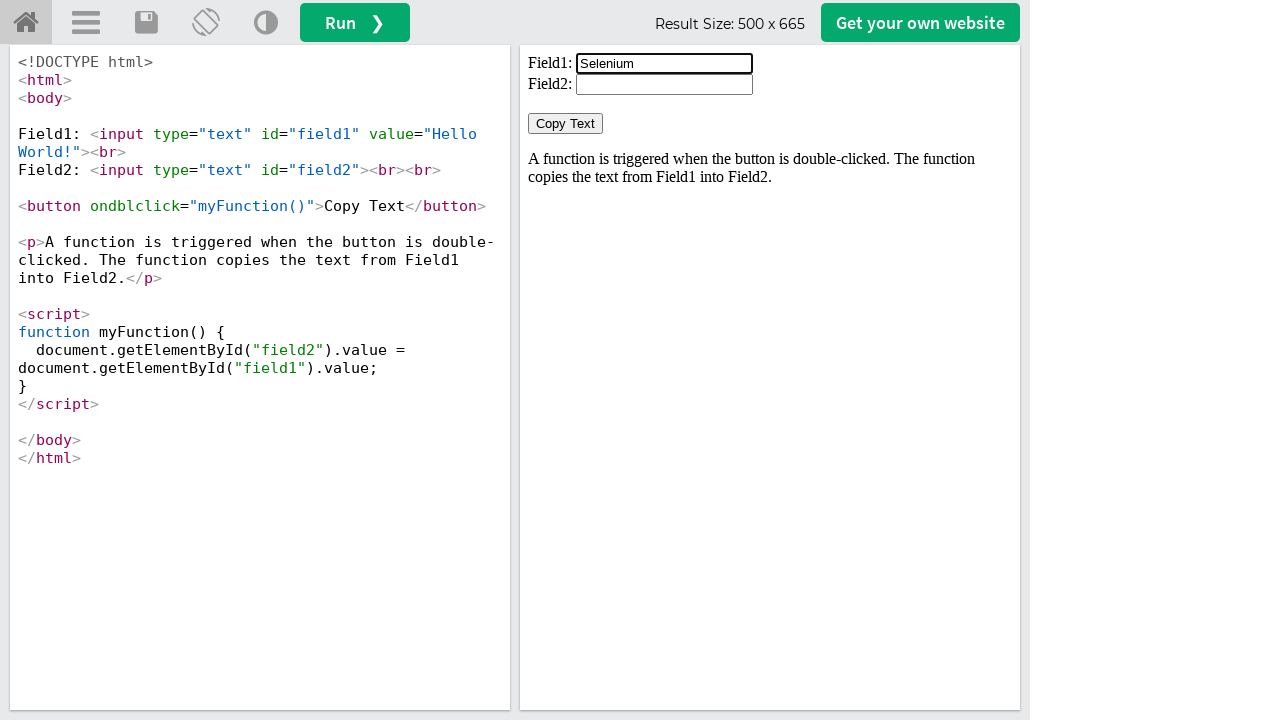

Double-clicked 'Copy Text' button at (566, 124) on iframe[id='iframeResult'] >> internal:control=enter-frame >> xpath=//button[norm
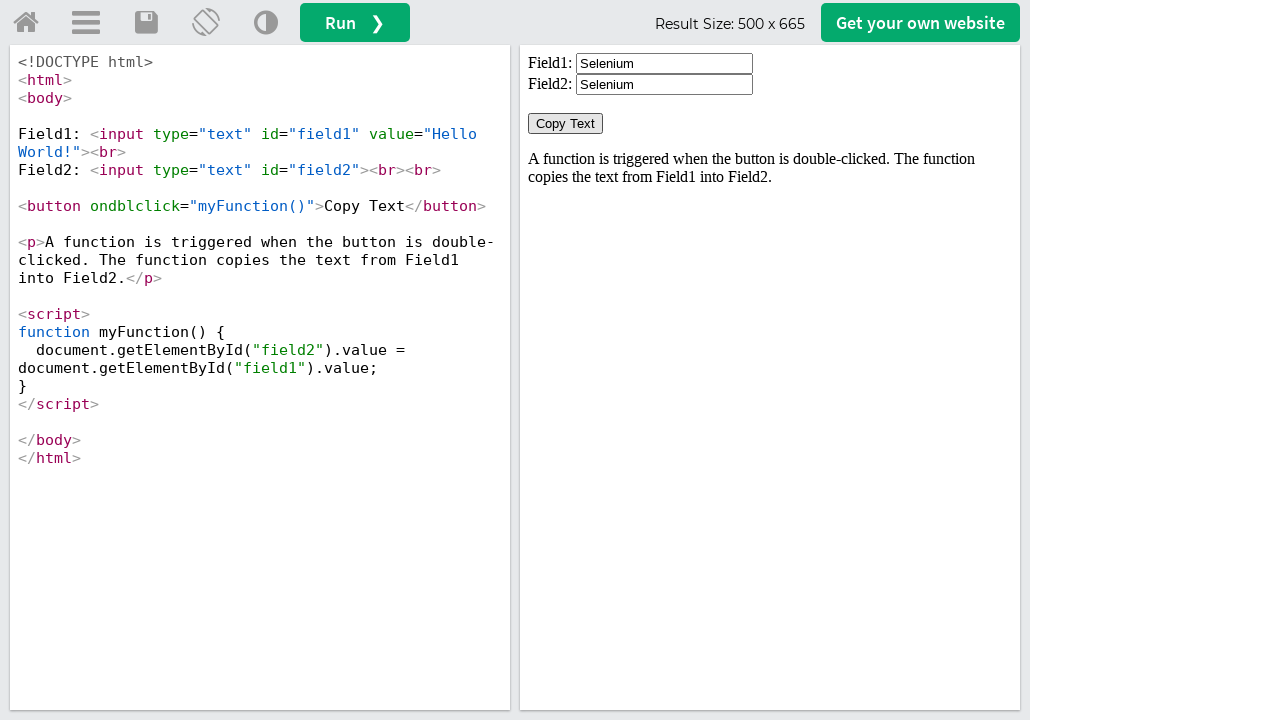

Retrieved value from text field 2
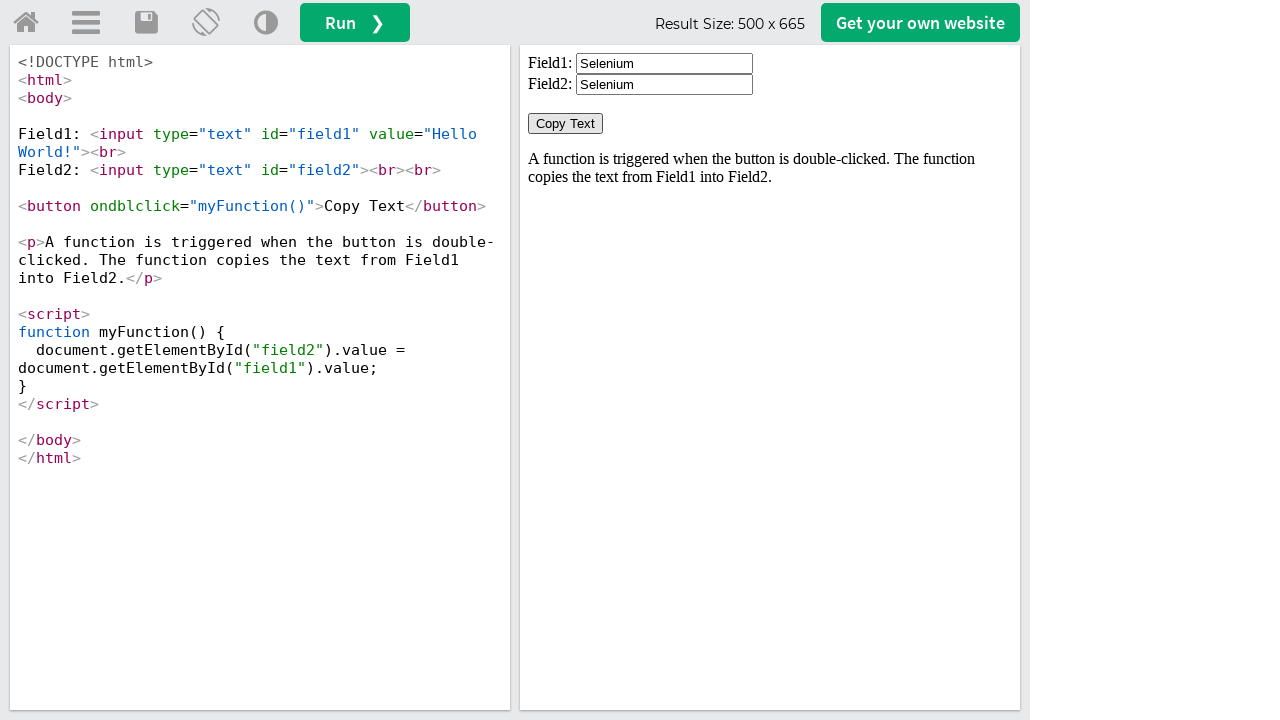

Verified 'Selenium' was successfully copied to field 2
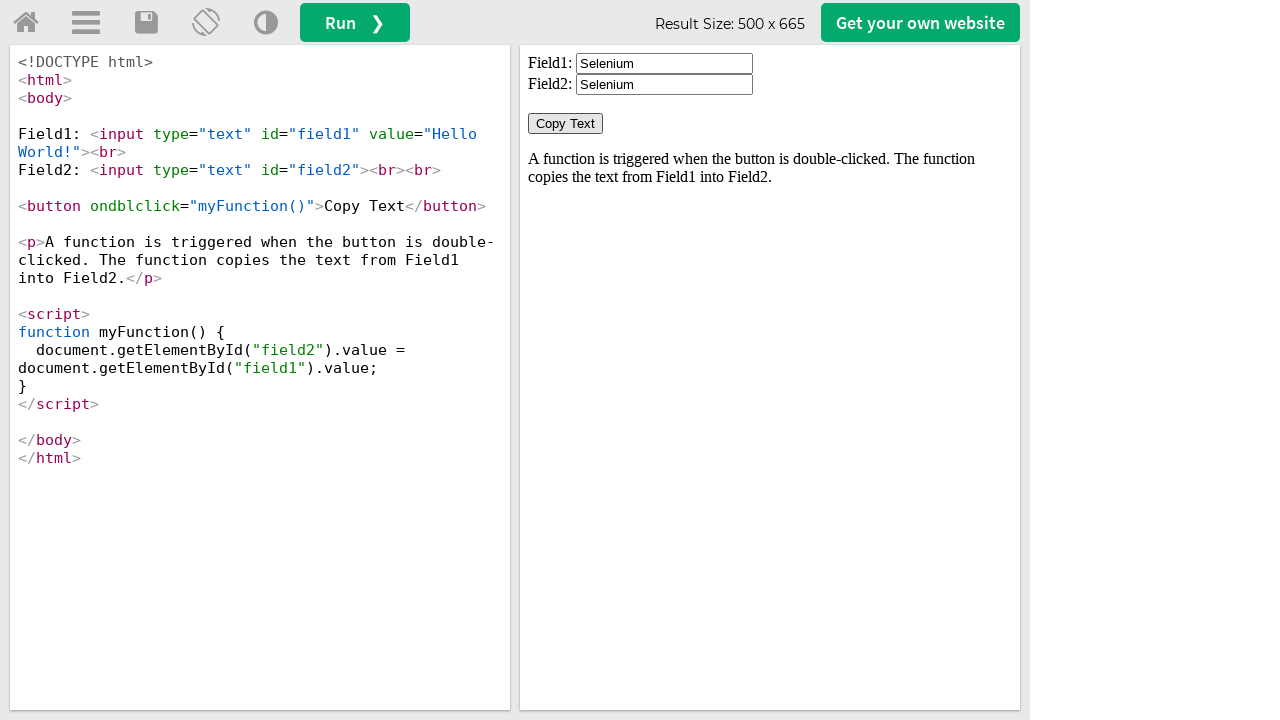

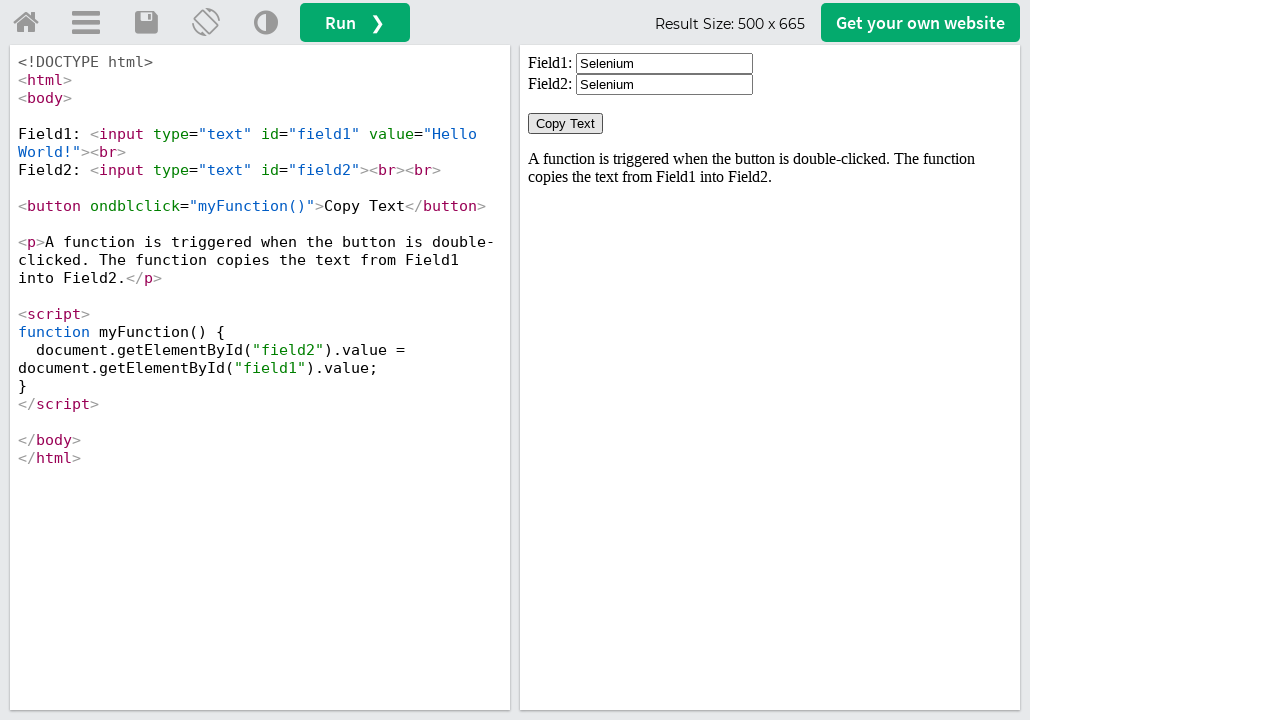